Navigates to Python documentation page and retrieves the page title

Starting URL: https://docs.python.org/ja/3/

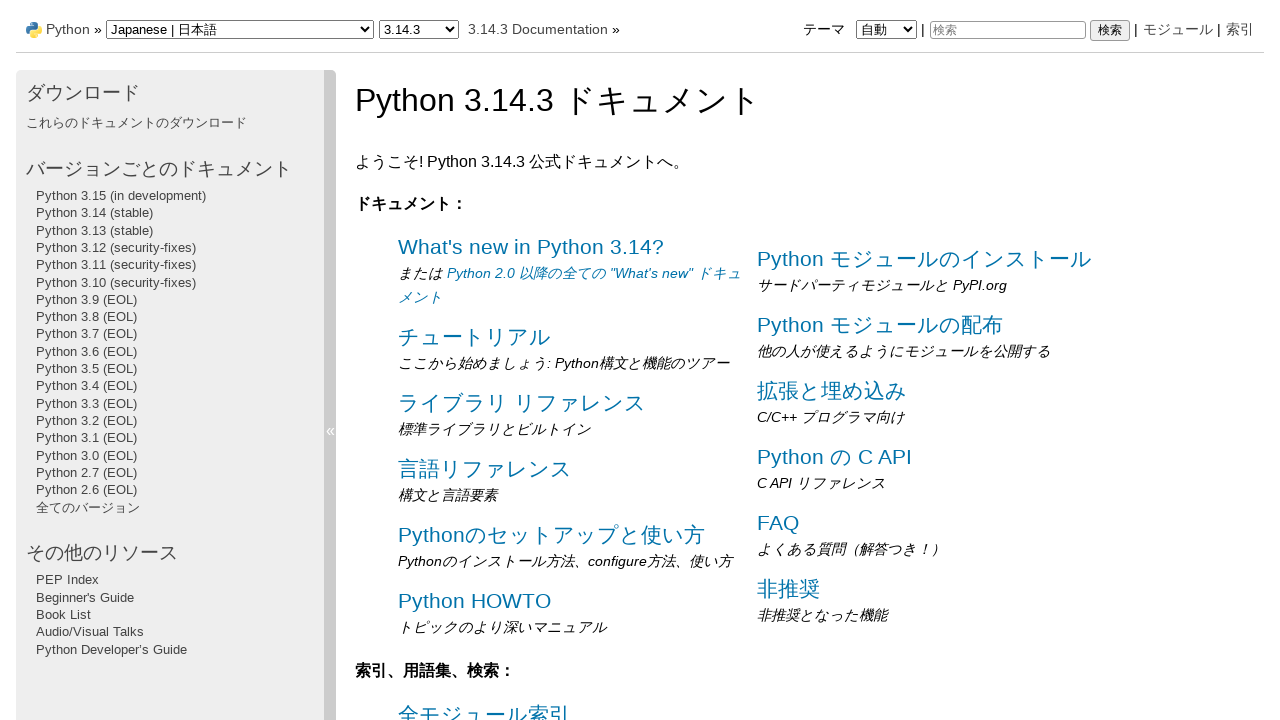

Navigated to Python documentation page (Japanese version)
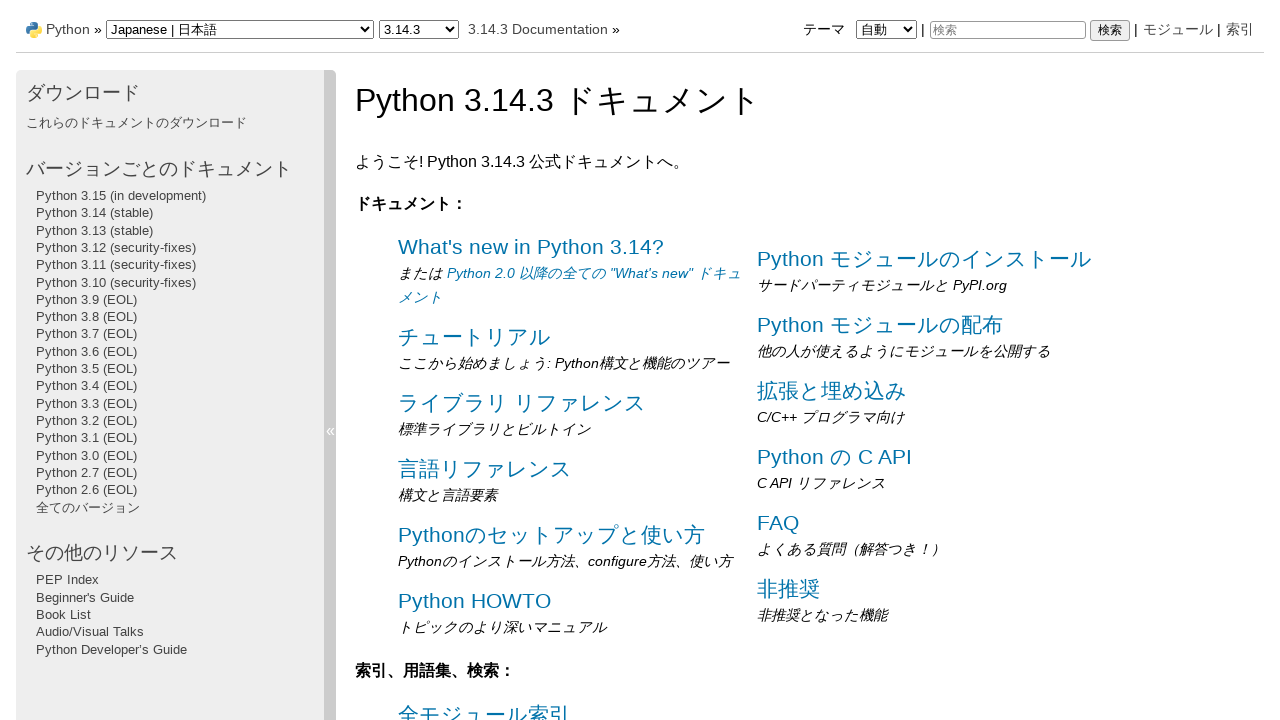

Retrieved page title: 3.14.3 Documentation
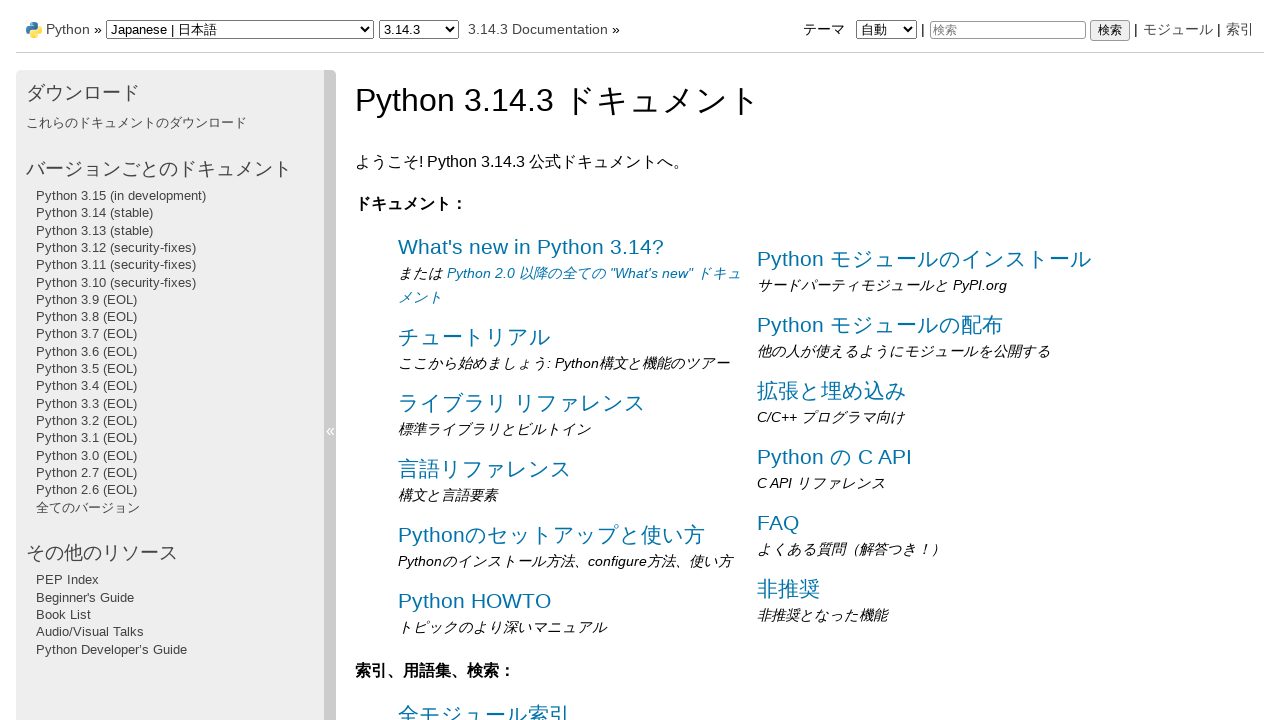

Printed page title to console
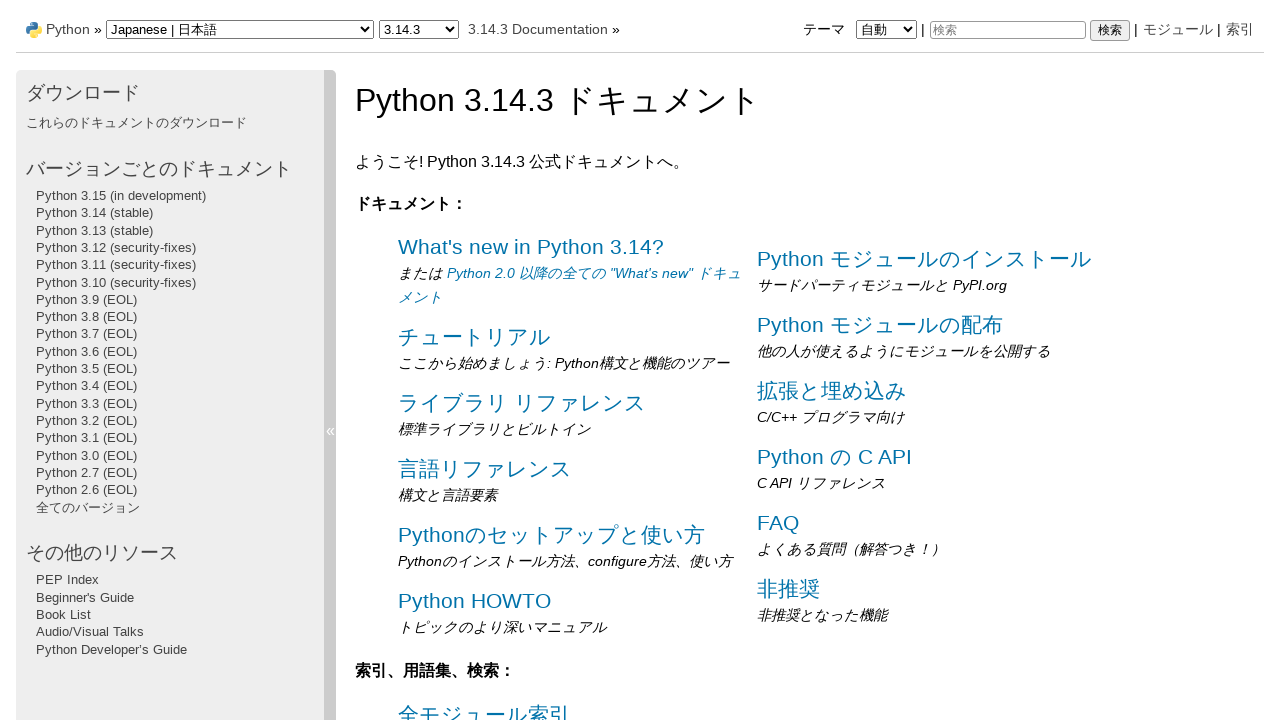

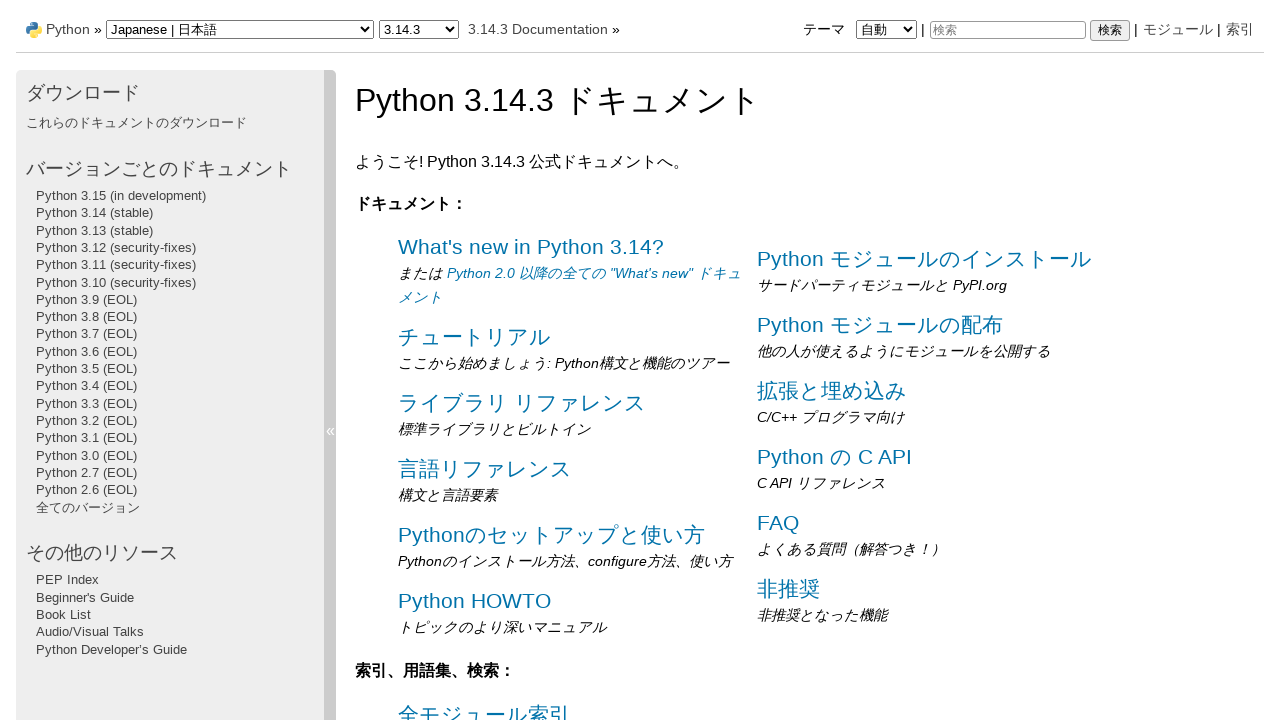